Tests the search functionality on MoneyControl website by pressing Enter in the search field and handling the resulting alert dialog.

Starting URL: https://www.moneycontrol.com

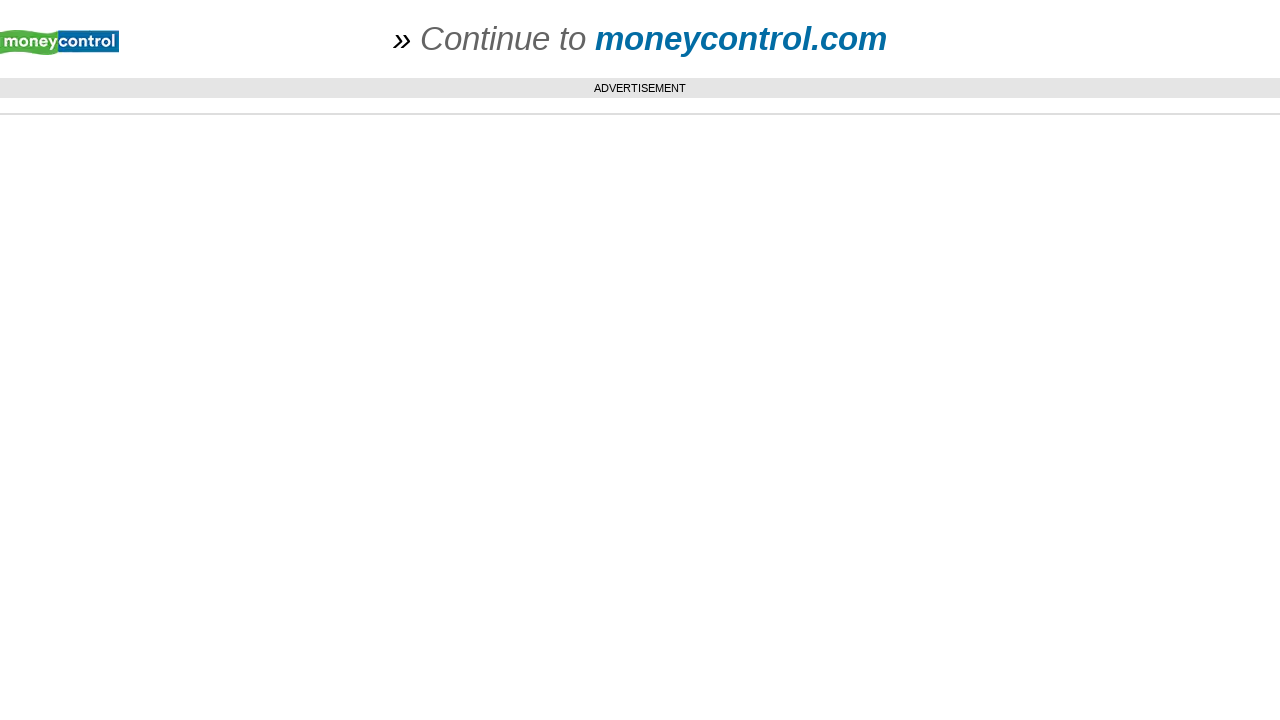

Set viewport size to 1920x1080
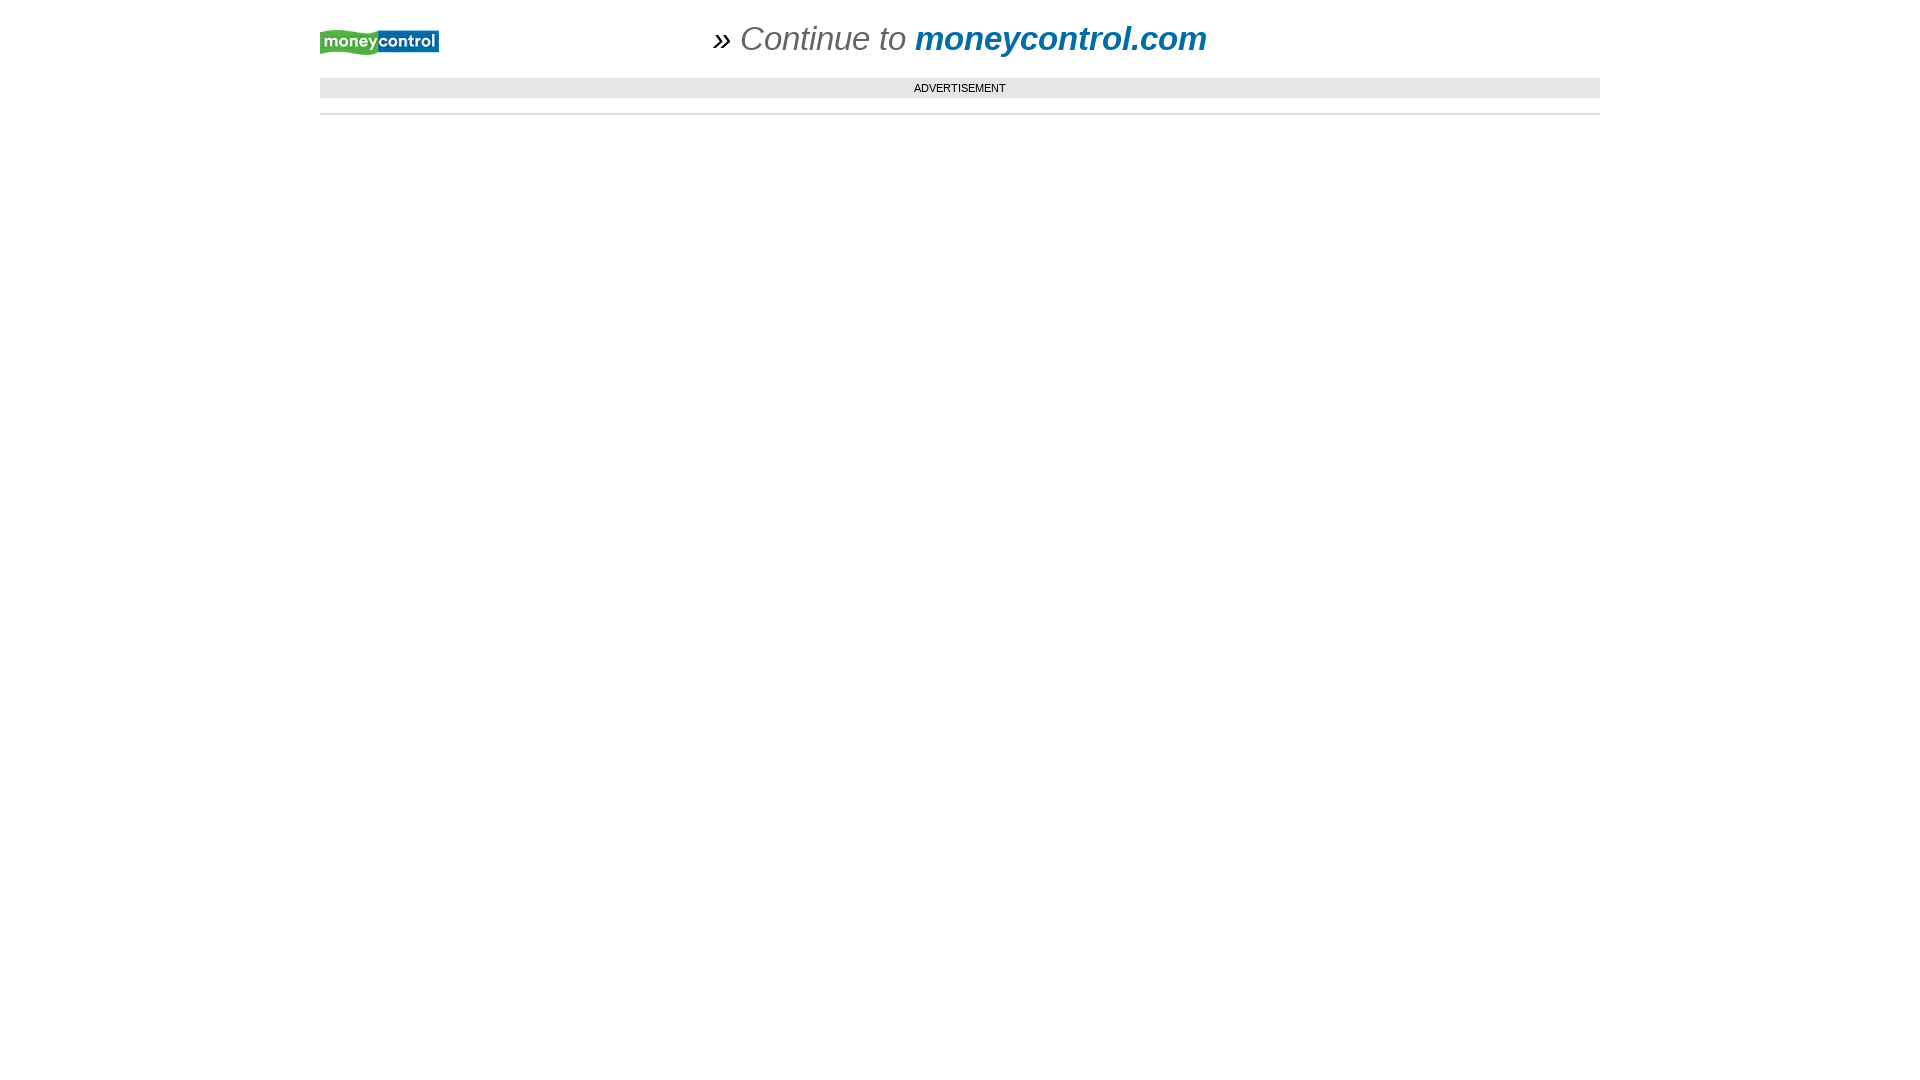

Search field became available
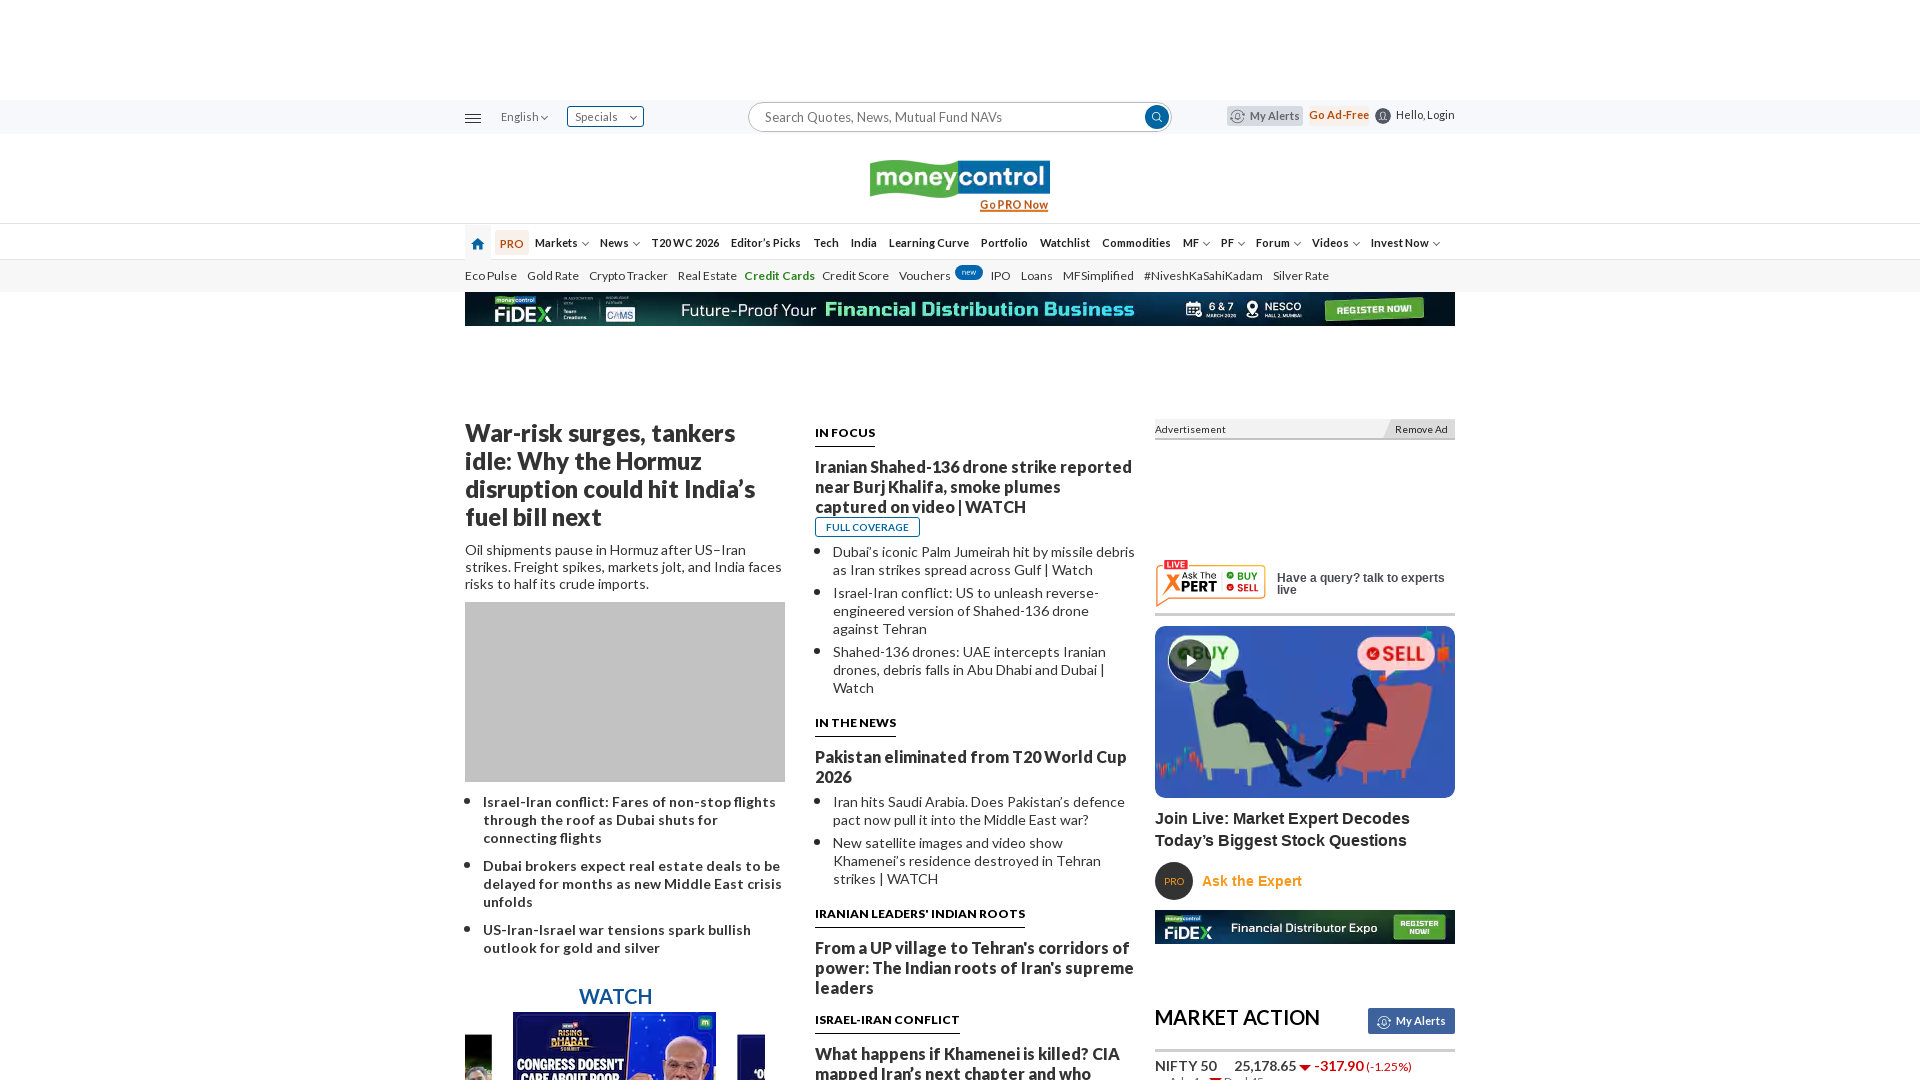

Pressed Enter in search field on xpath=//*[@id="search_str"]
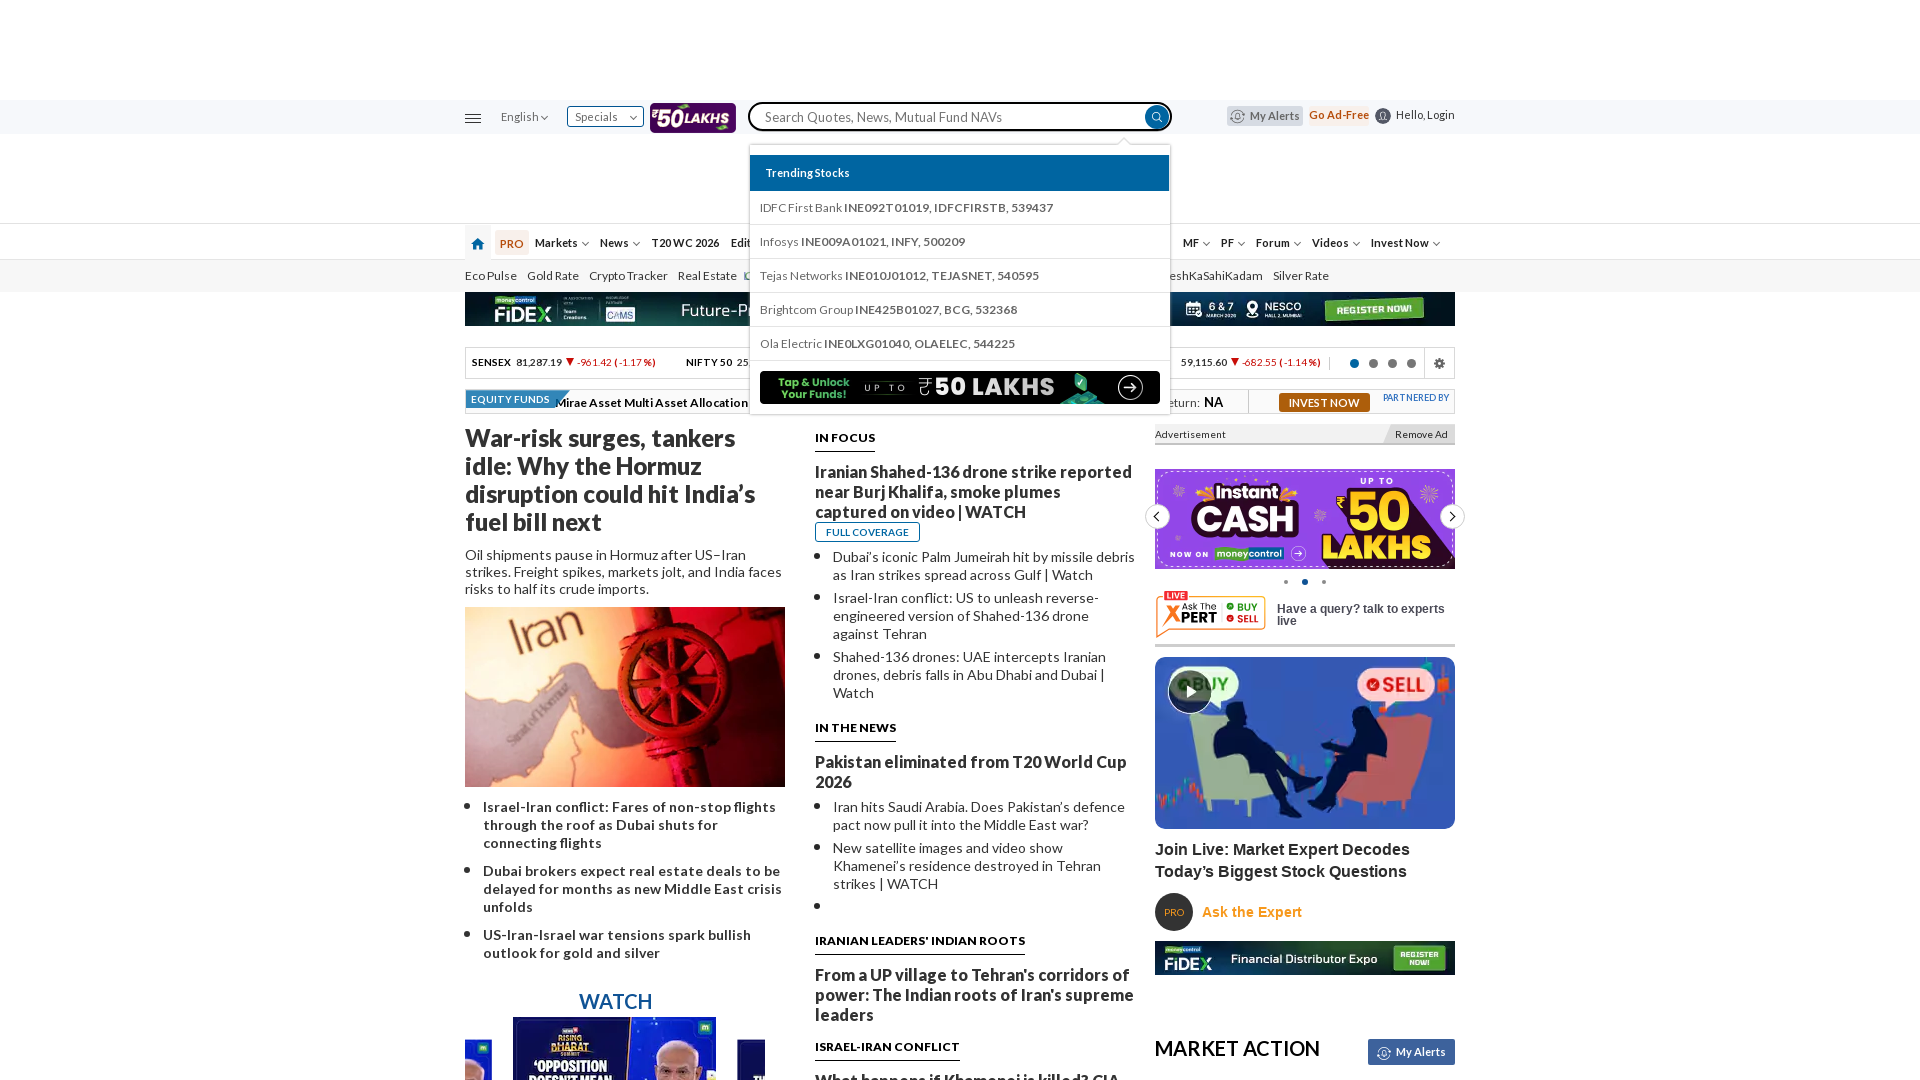

Alert dialog handler registered
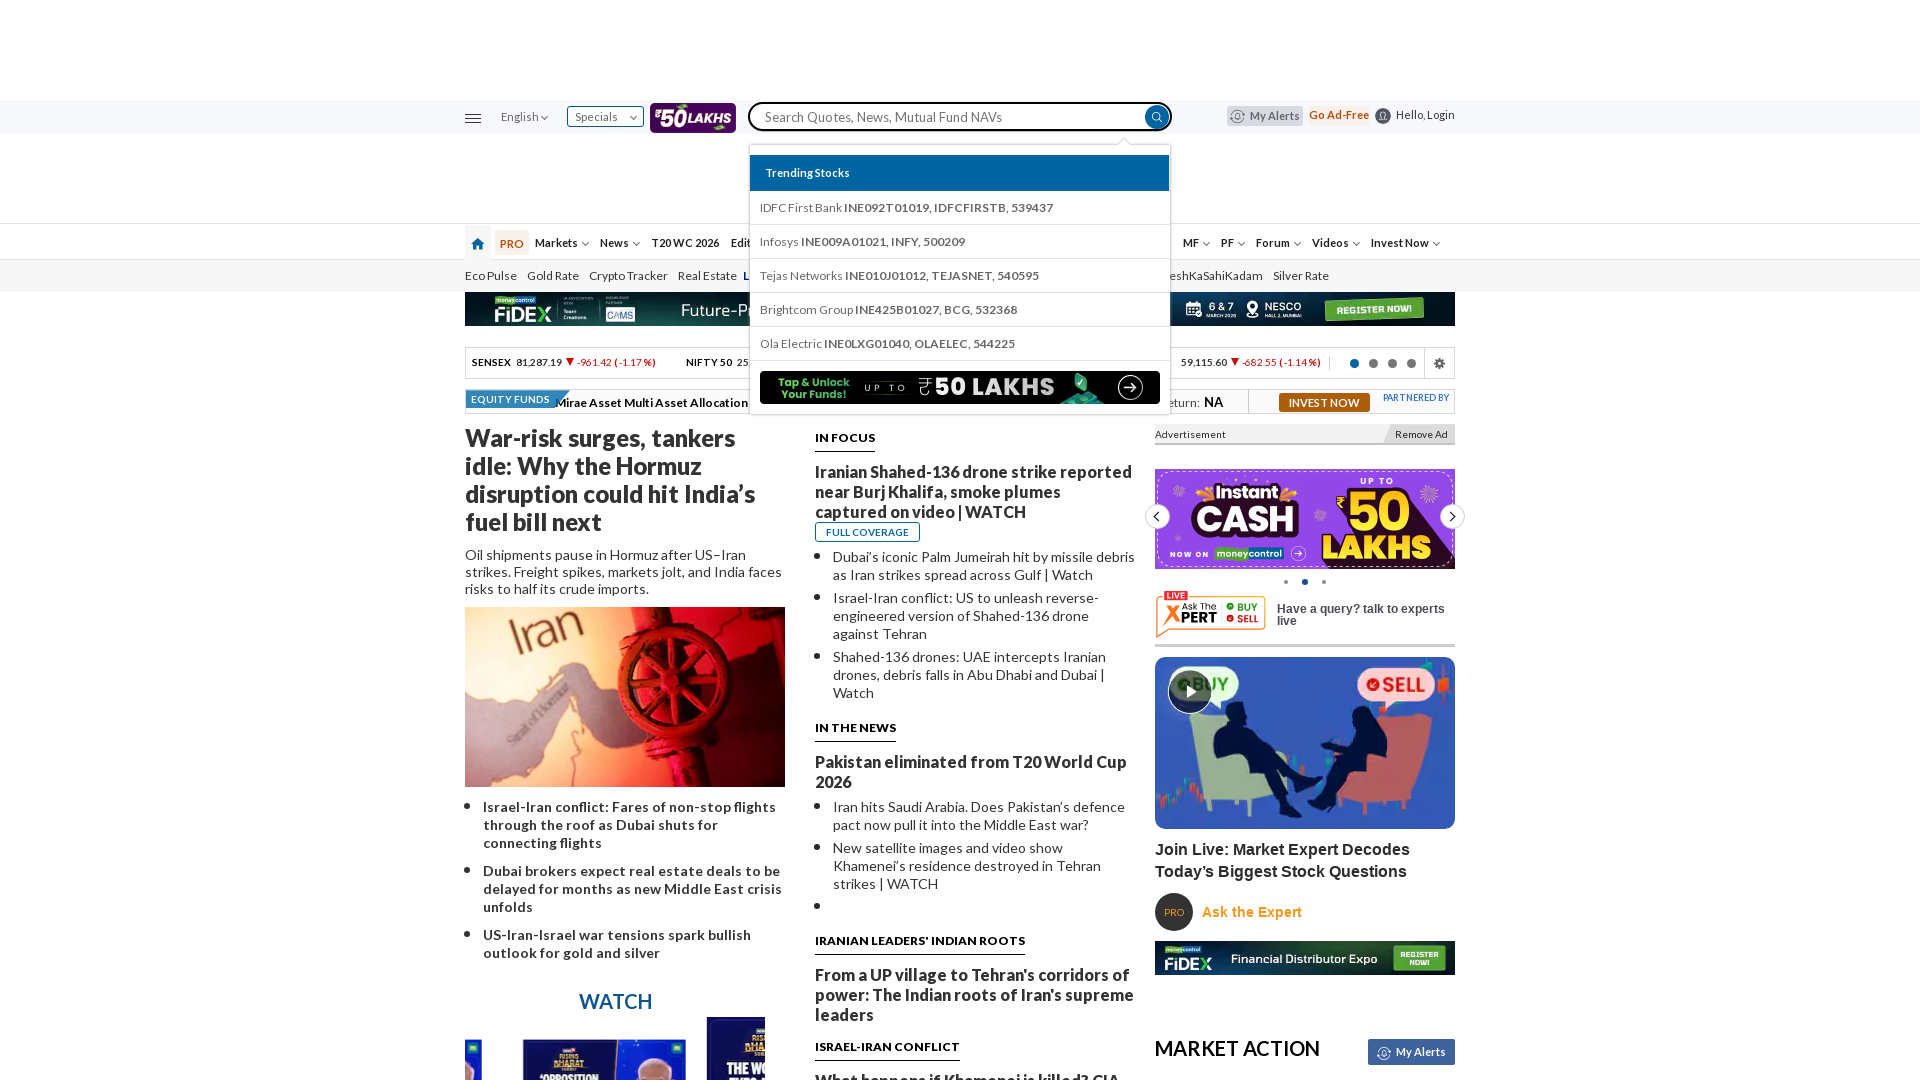

Waited 1000ms for alert to appear
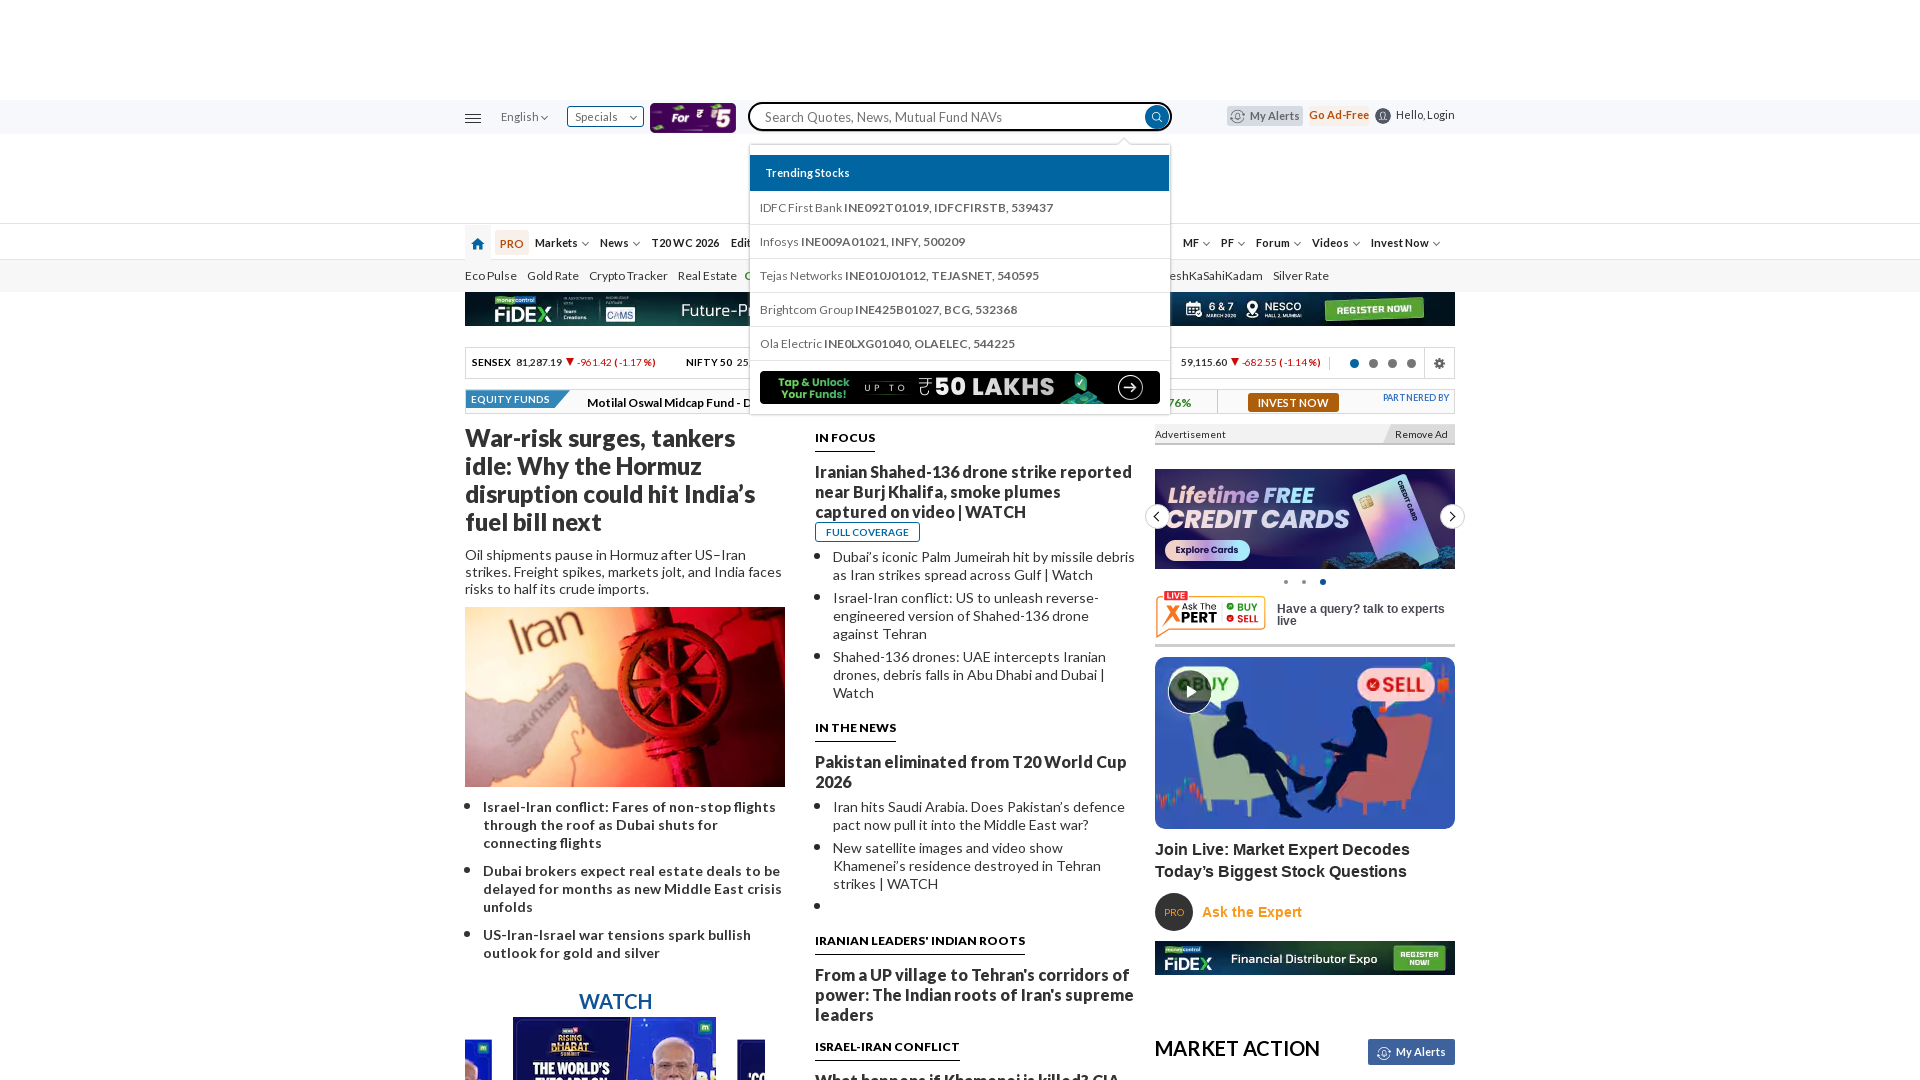

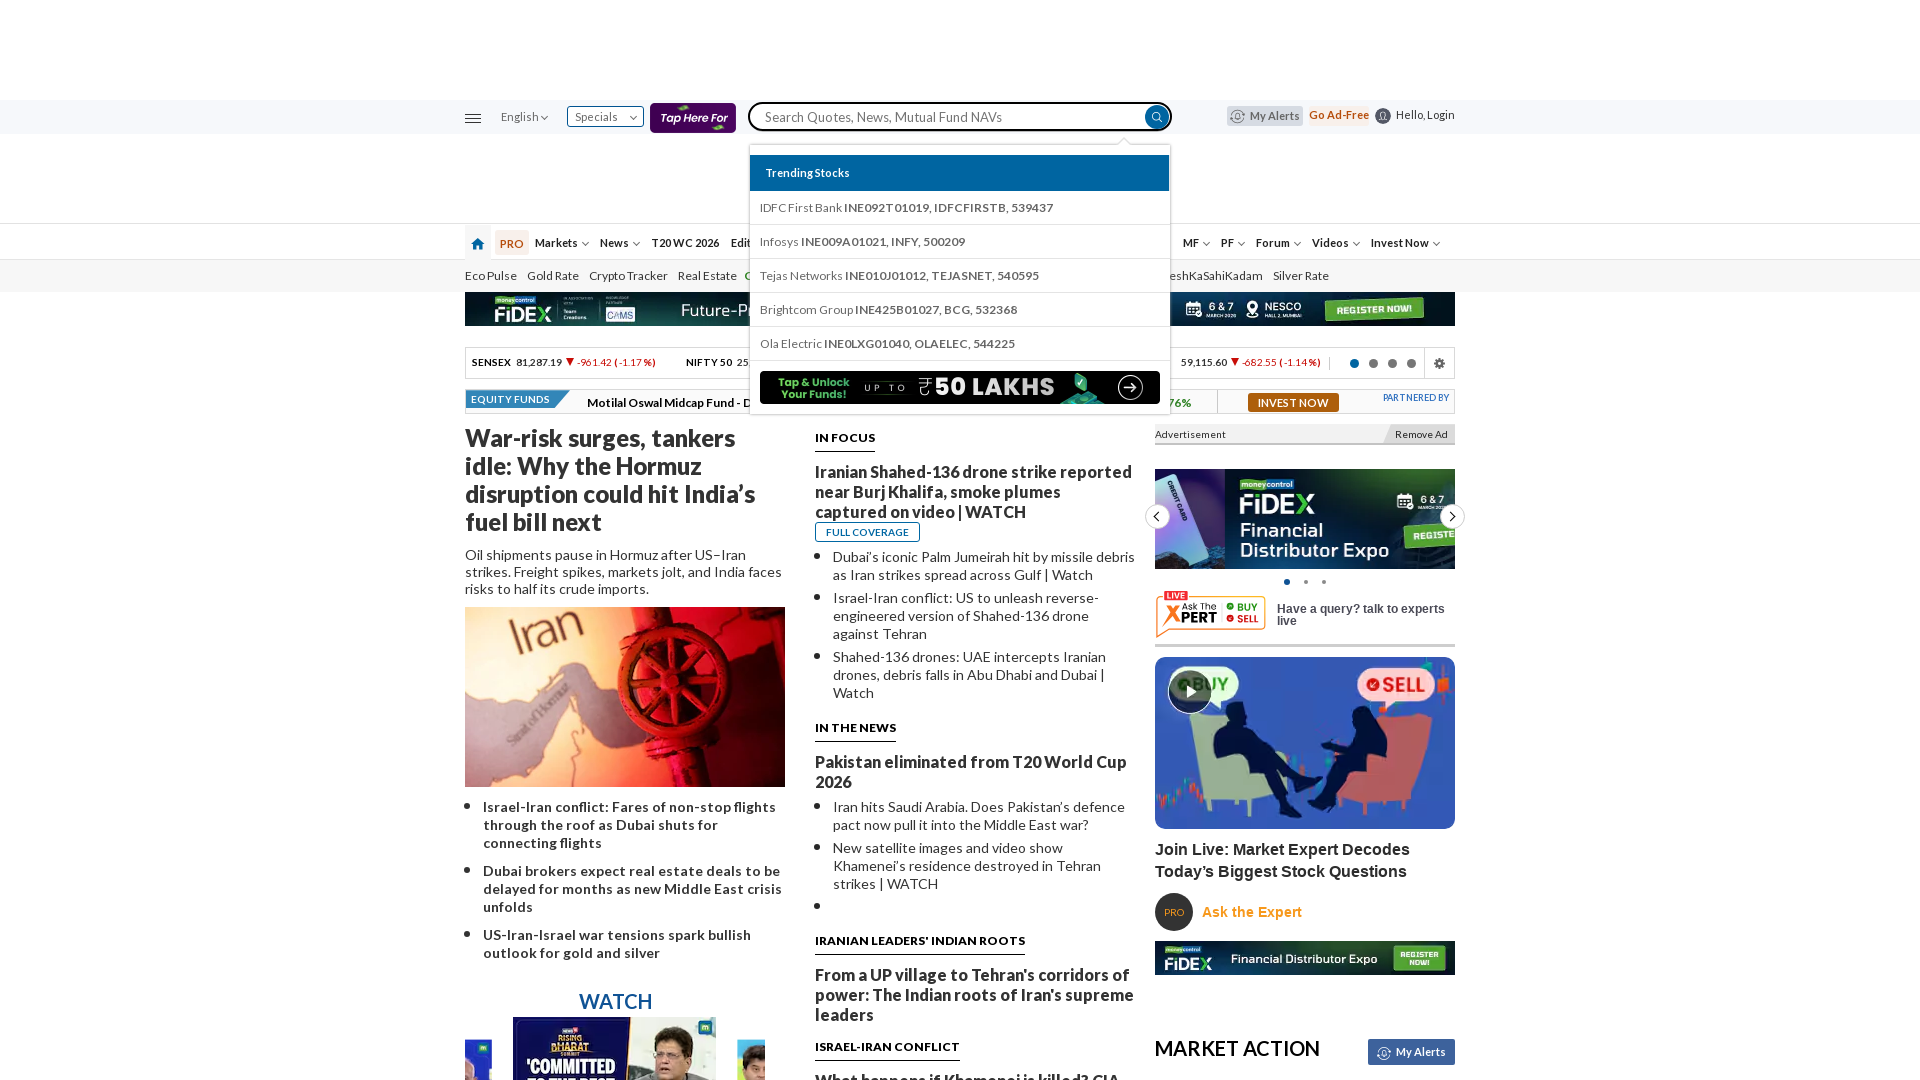